Tests dropdown functionality by selecting an option by its visible text

Starting URL: http://the-internet.herokuapp.com/

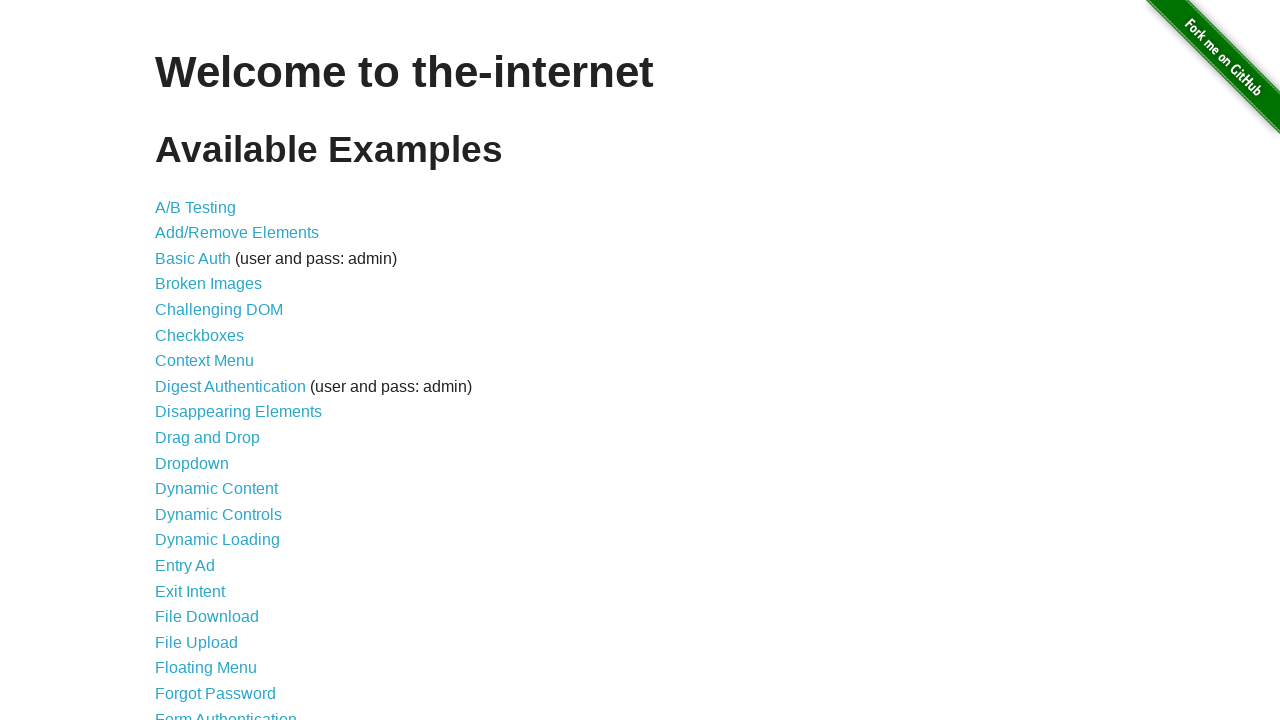

Clicked on Dropdown link to navigate to dropdown page at (192, 463) on a[href="/dropdown"]
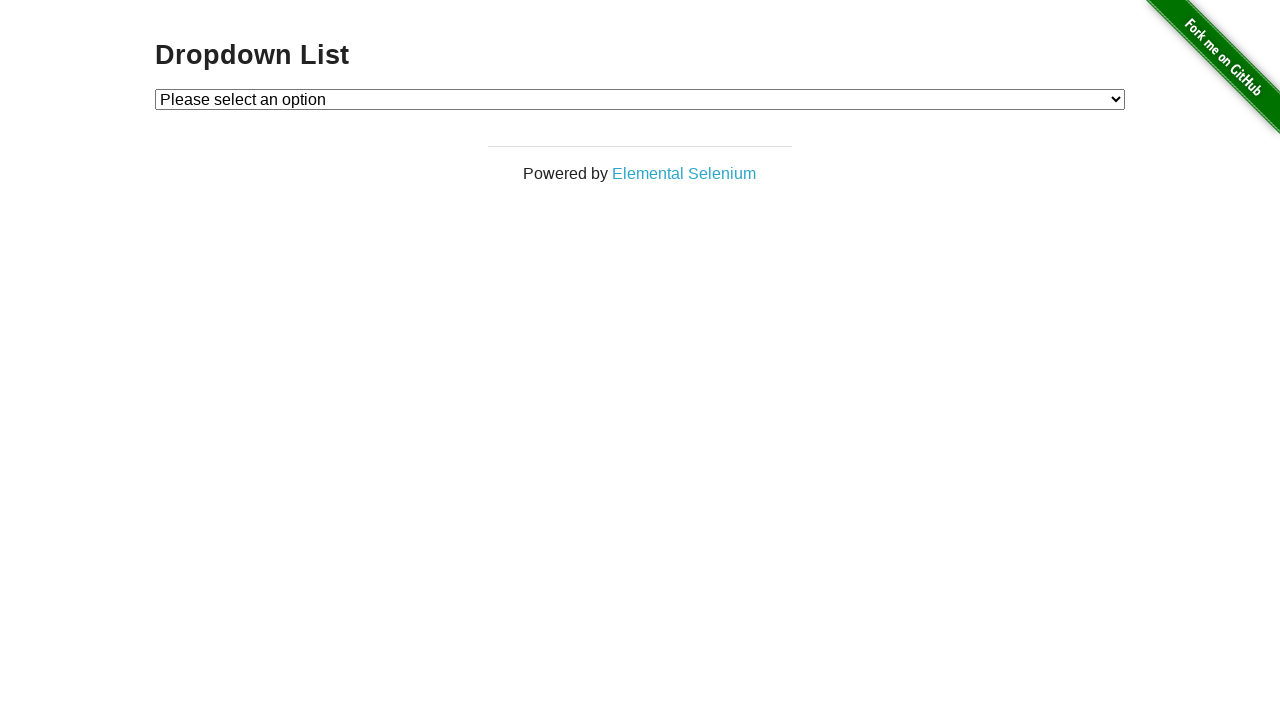

Selected 'Option 2' from dropdown by visible text on #dropdown
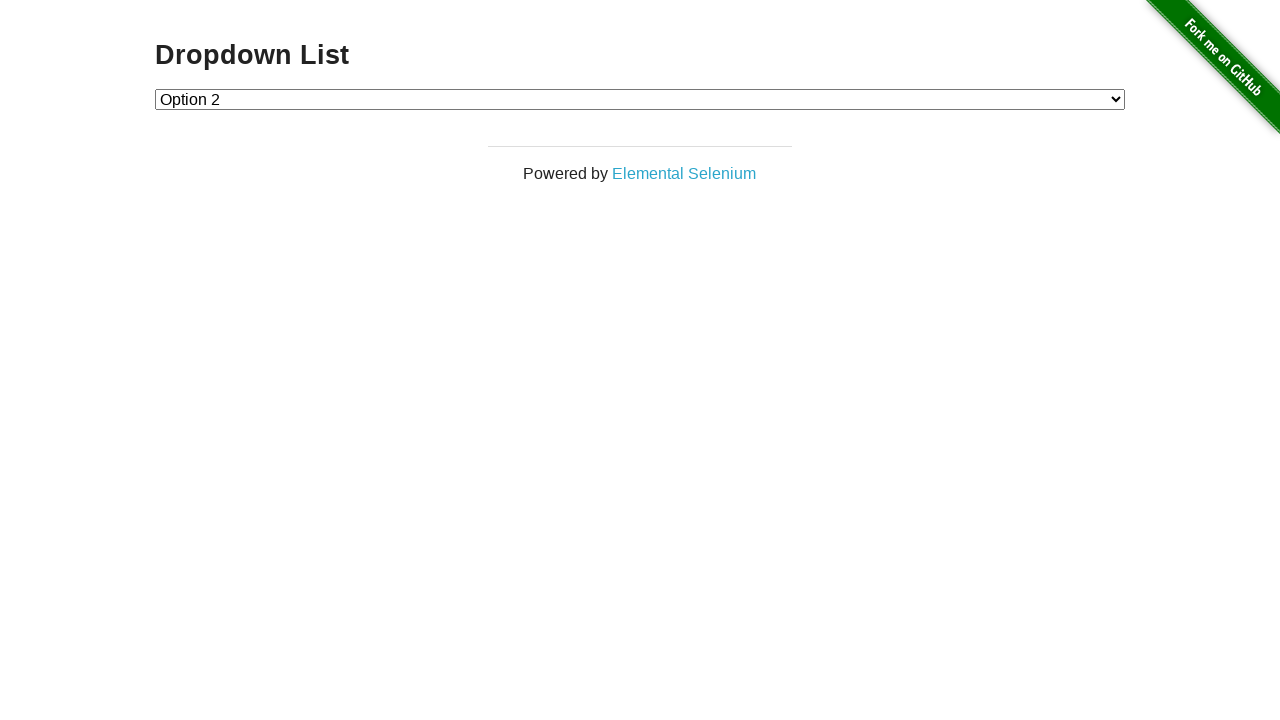

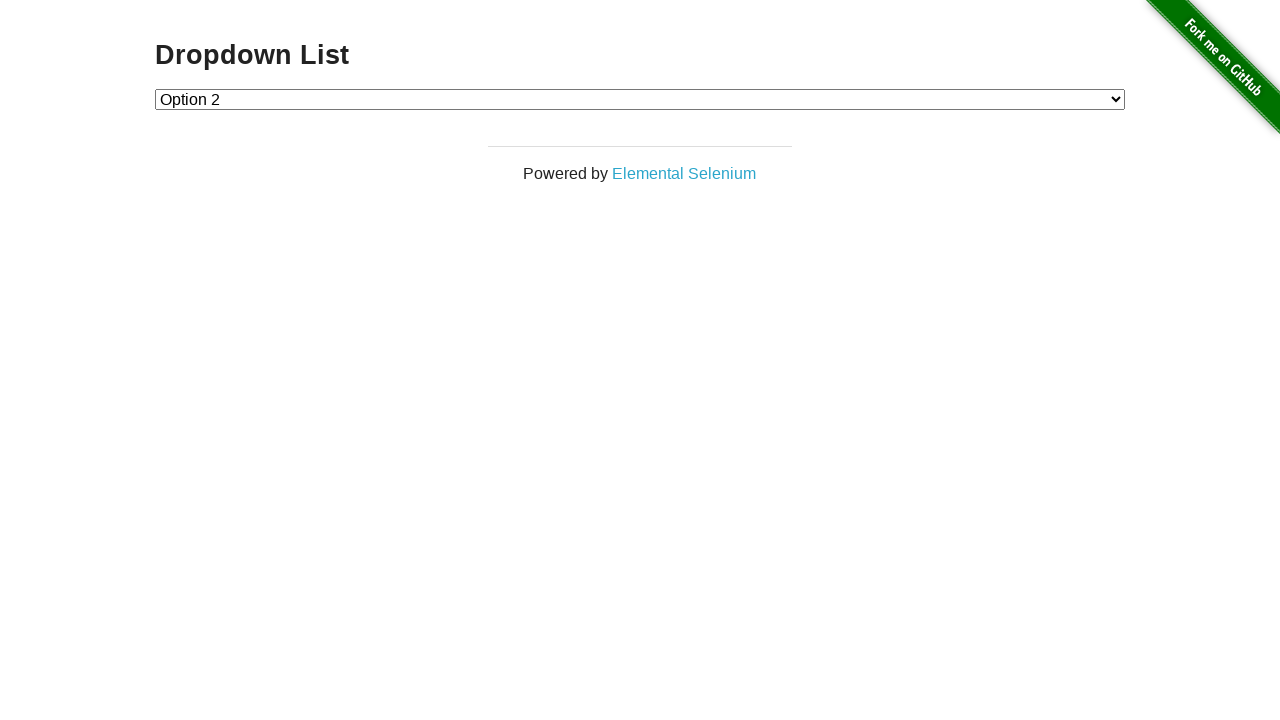